Tests XPath sibling and parent traversal by locating and verifying text content of header buttons using following-sibling and parent axis navigation

Starting URL: https://rahulshettyacademy.com/AutomationPractice/

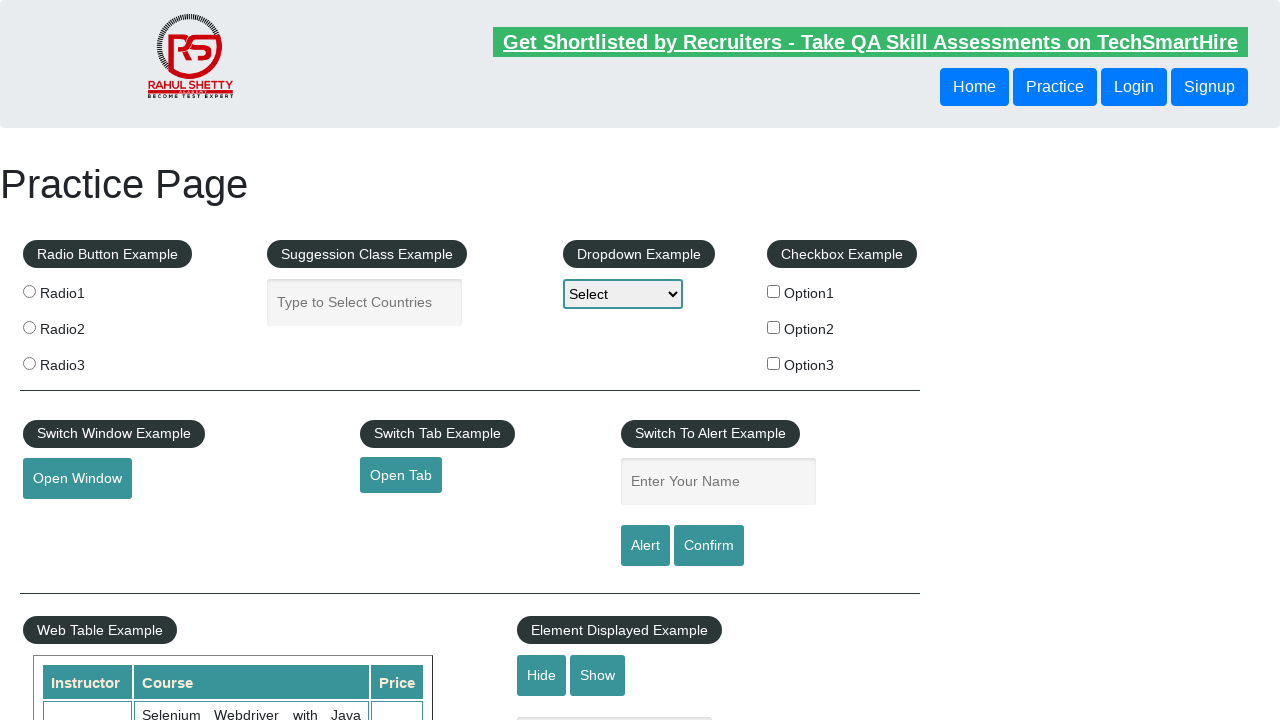

Located first sibling button (Login) using following-sibling XPath axis and retrieved text content
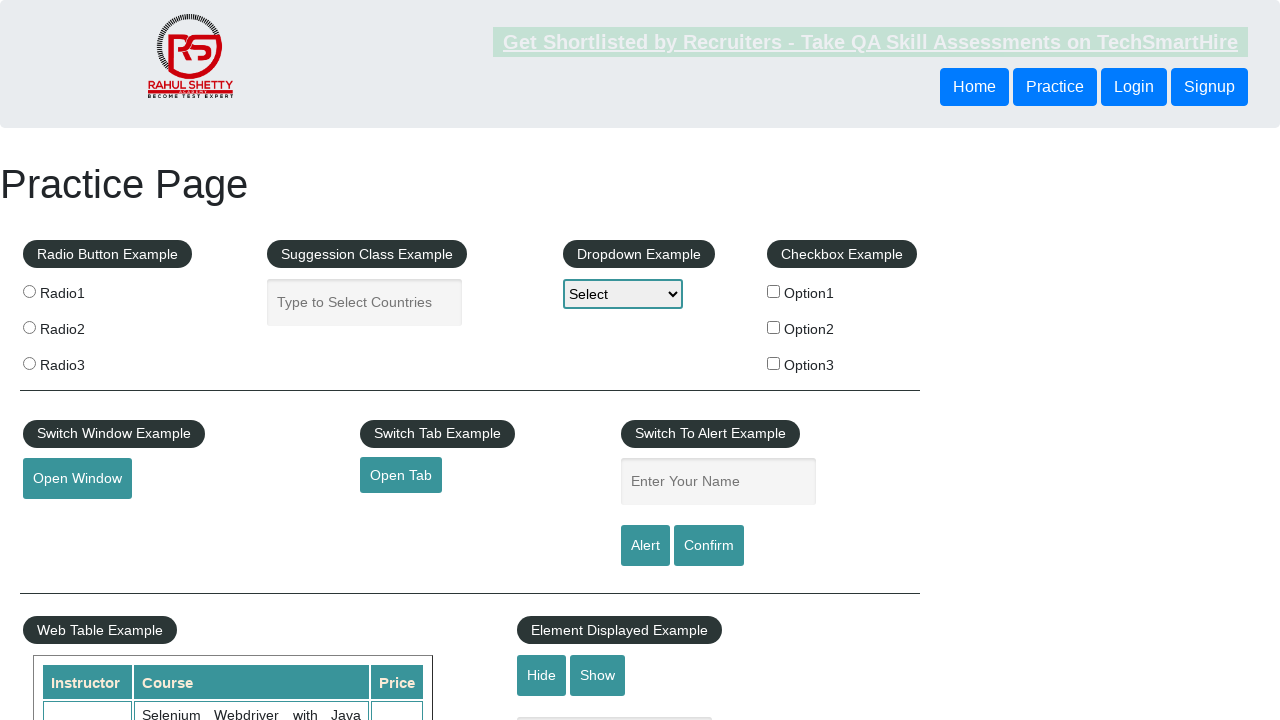

Located second sibling button (Signup) using following-sibling XPath axis and retrieved text content
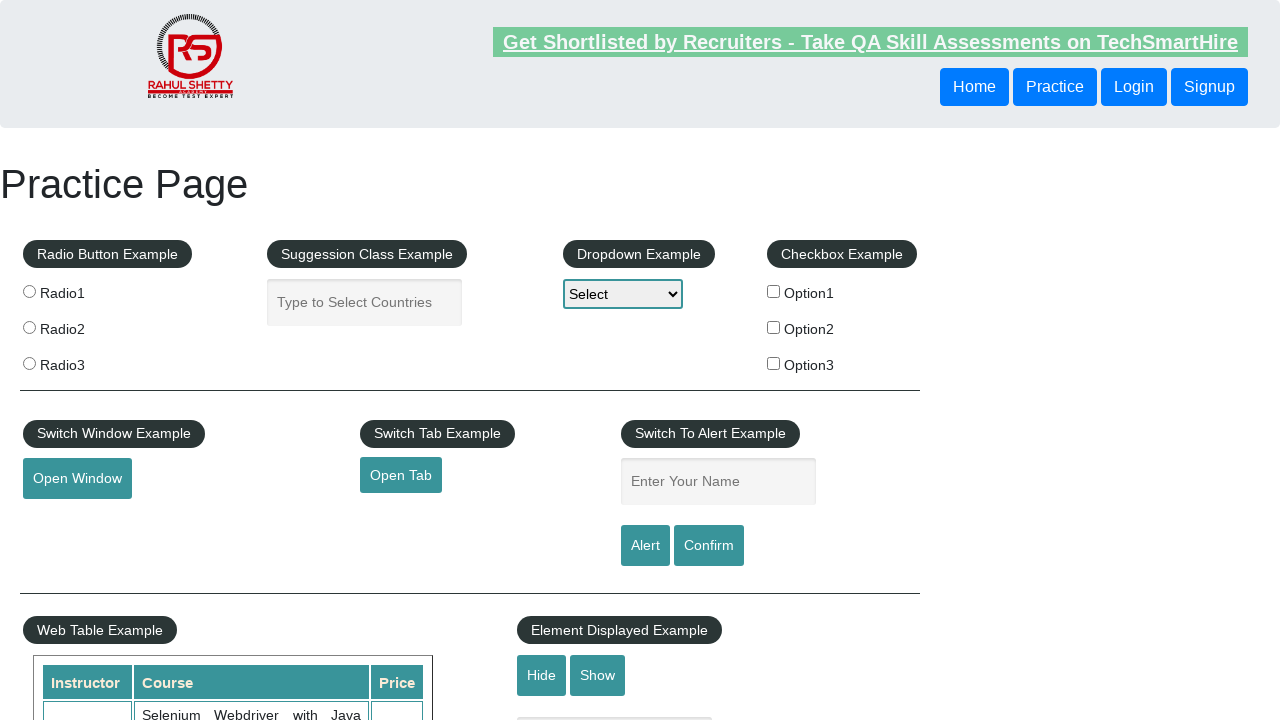

Located button using parent XPath axis traversal and retrieved text content
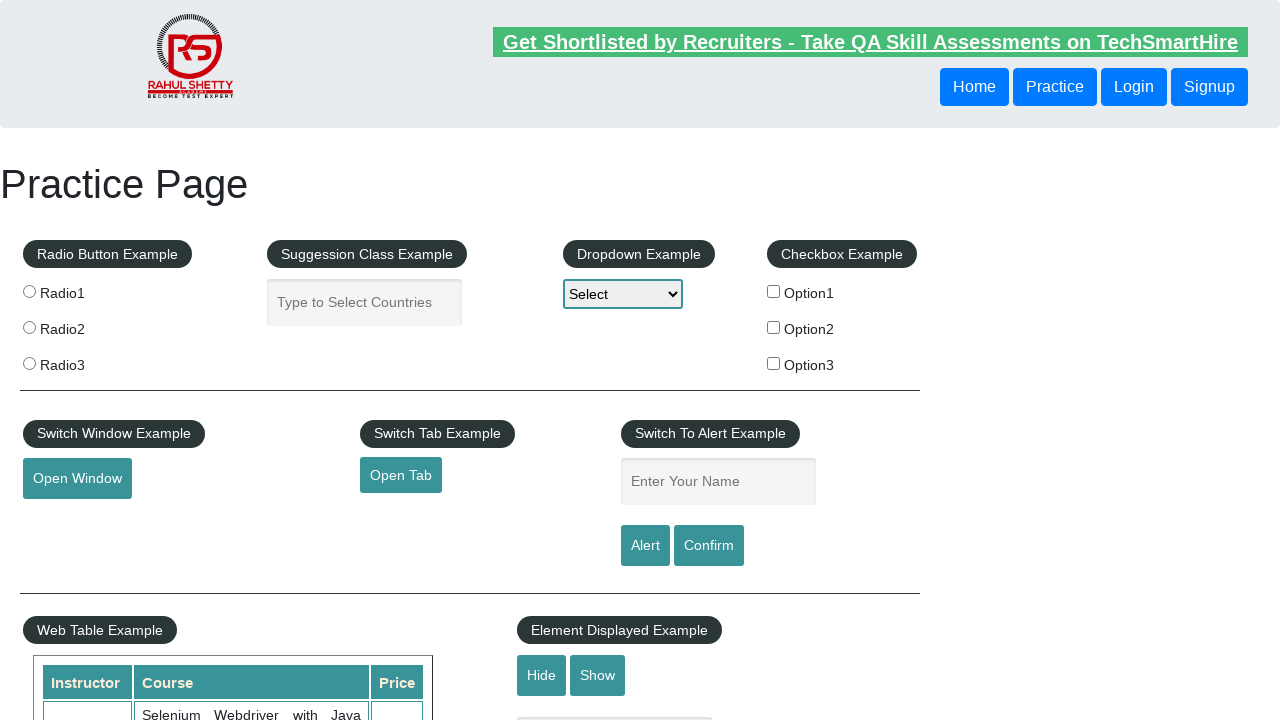

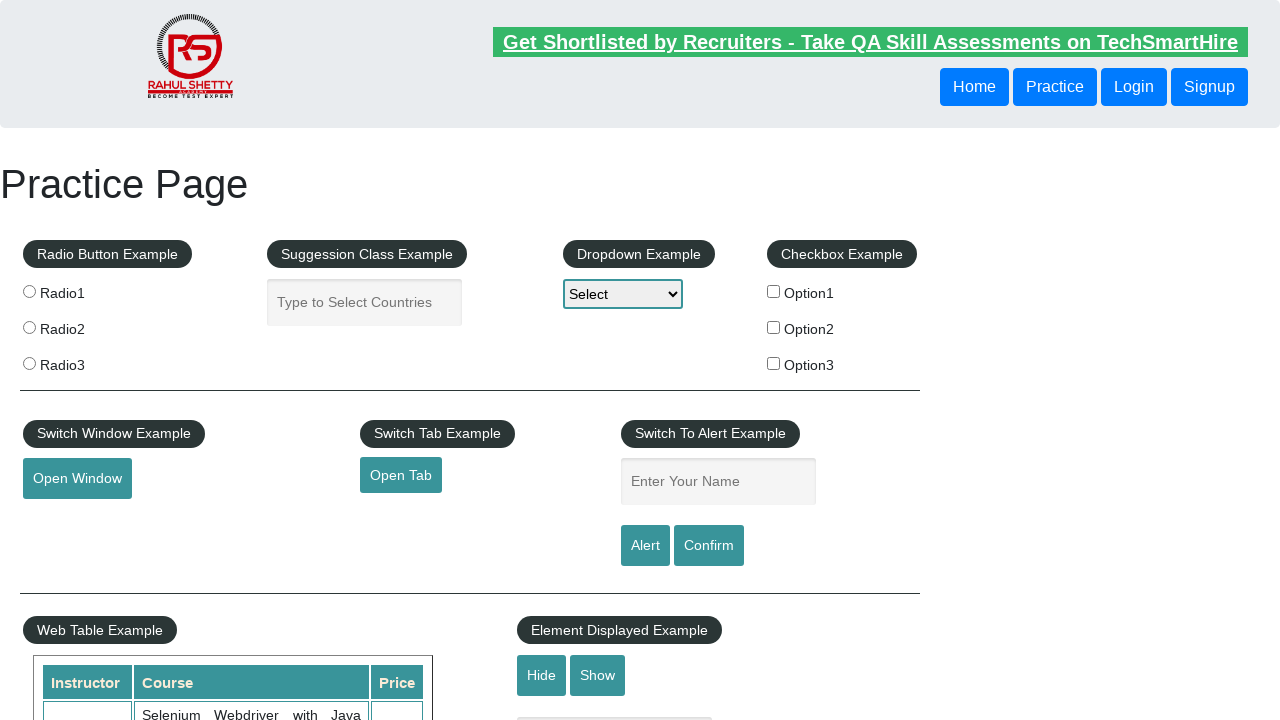